Navigates to the RedBus website homepage with browser configured to disable notifications and maximize window

Starting URL: https://www.redbus.in

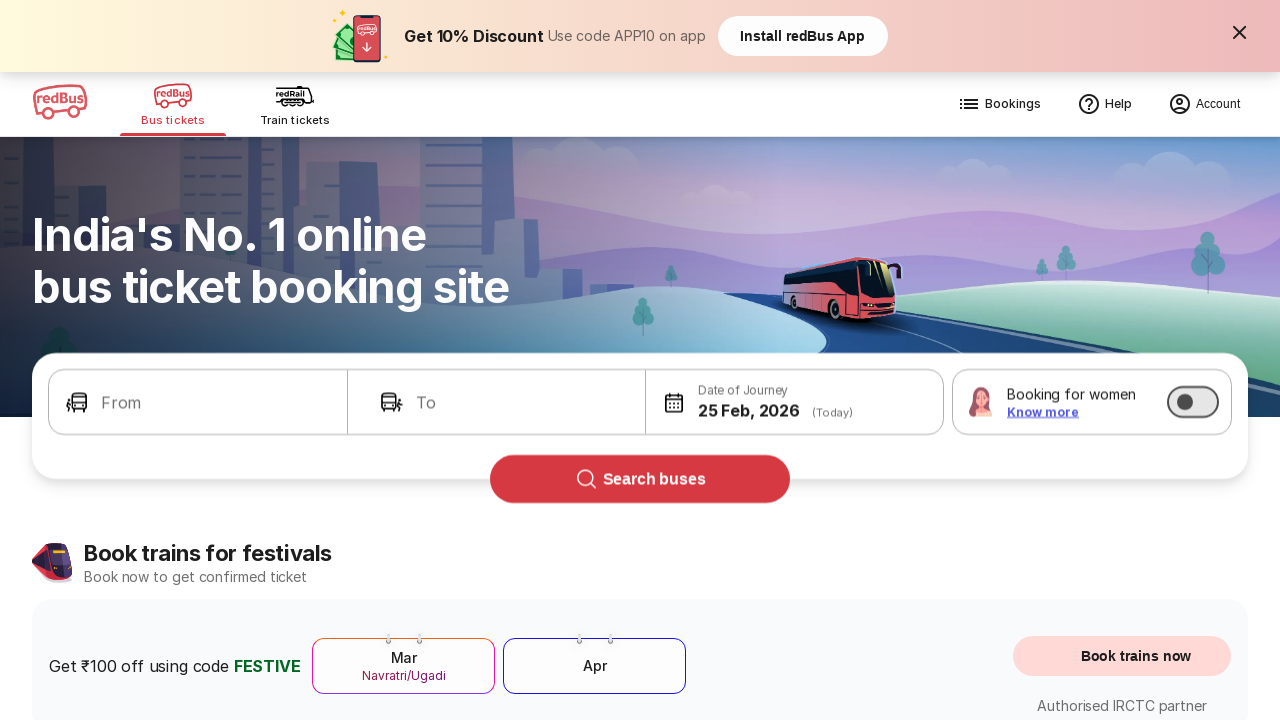

Navigated to RedBus homepage at https://www.redbus.in
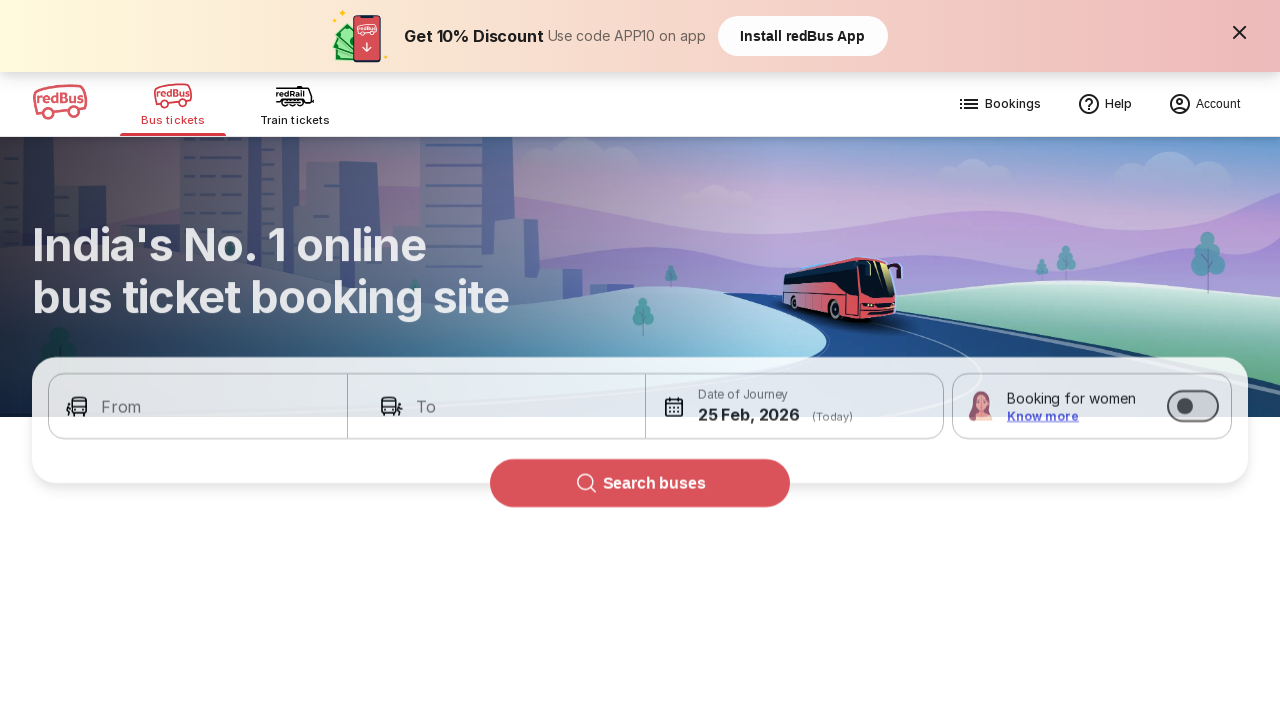

Maximized browser window
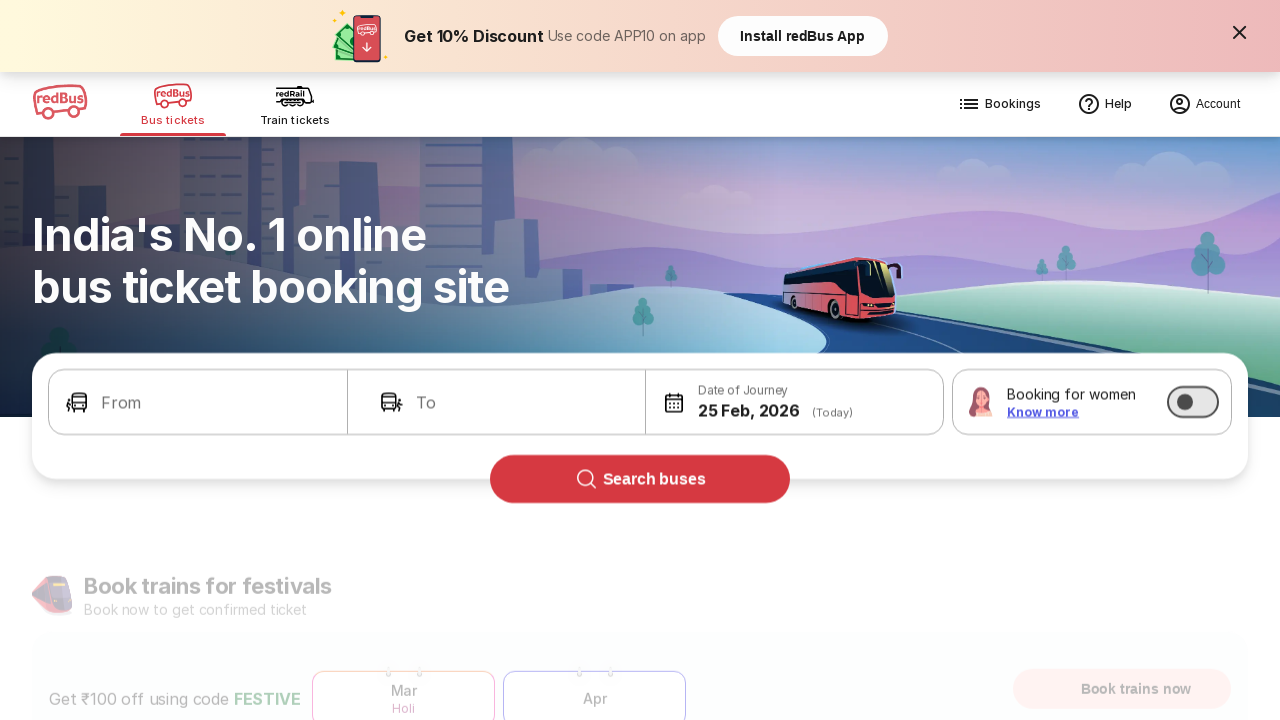

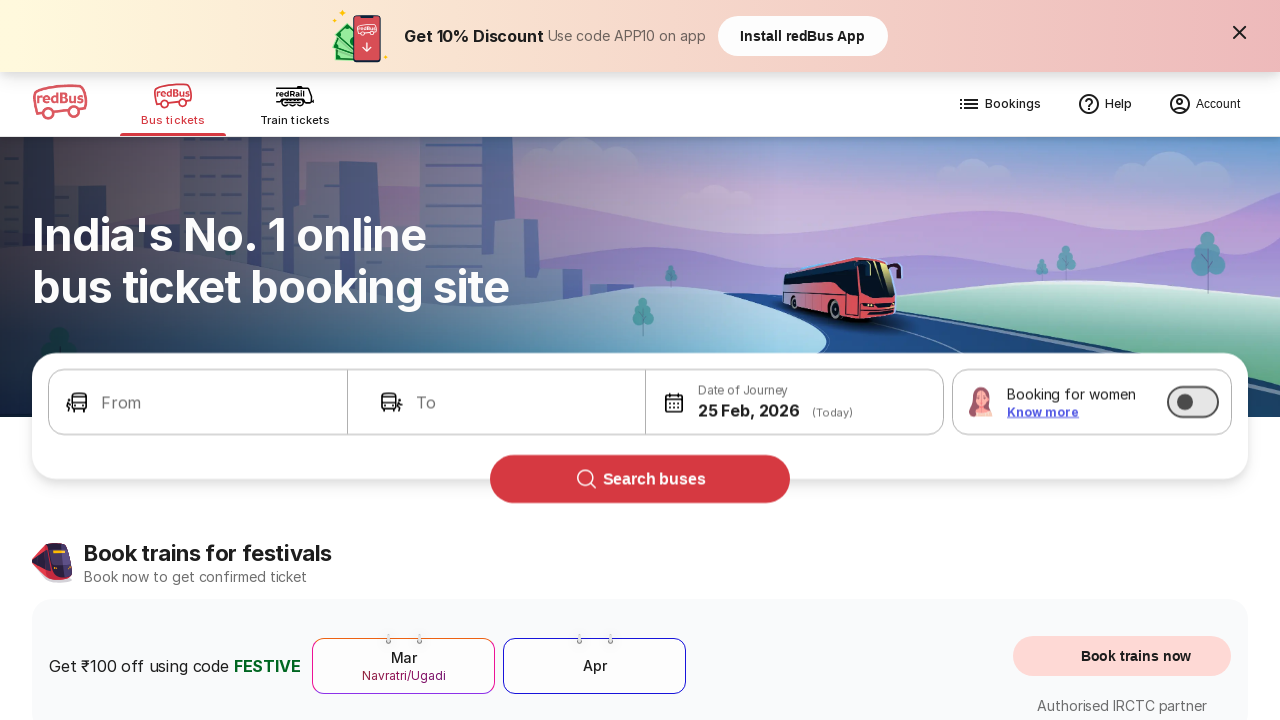